Tests that sending a message fails when the contact name field is empty

Starting URL: https://demoblaze.com/index.html

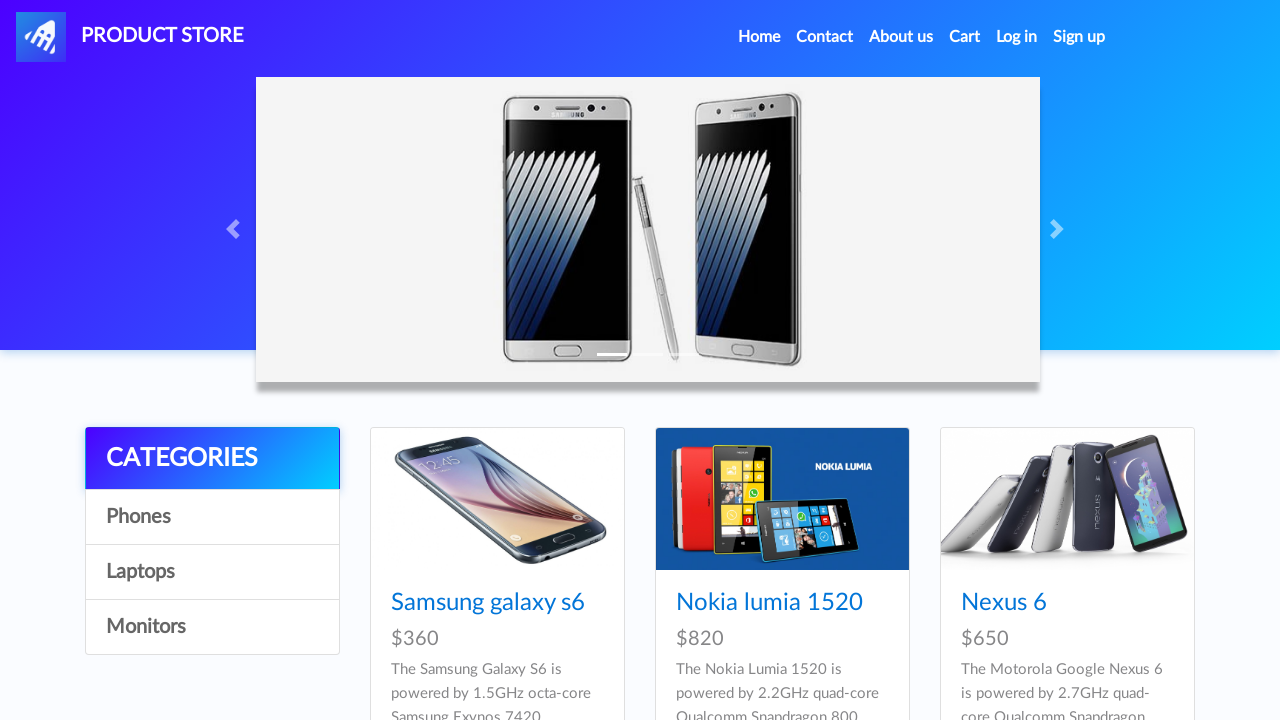

Clicked on Contact link in navigation at (825, 37) on a[data-target='#exampleModal']
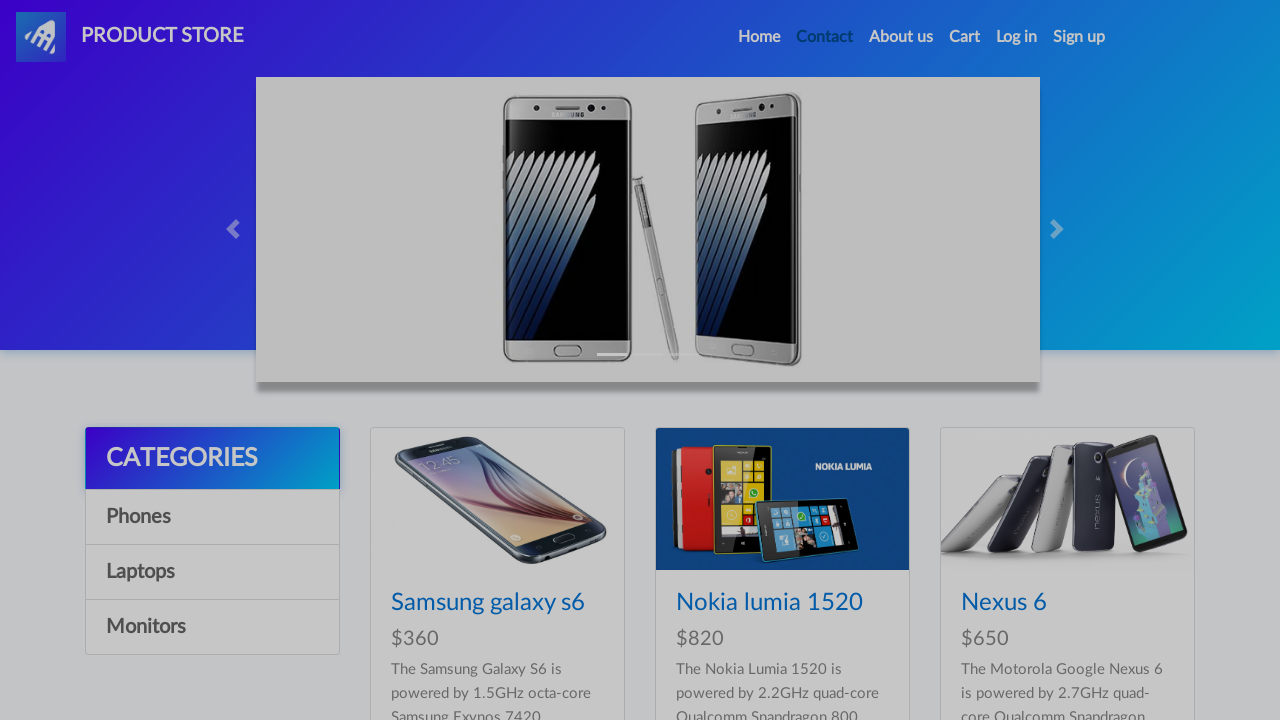

Contact modal appeared
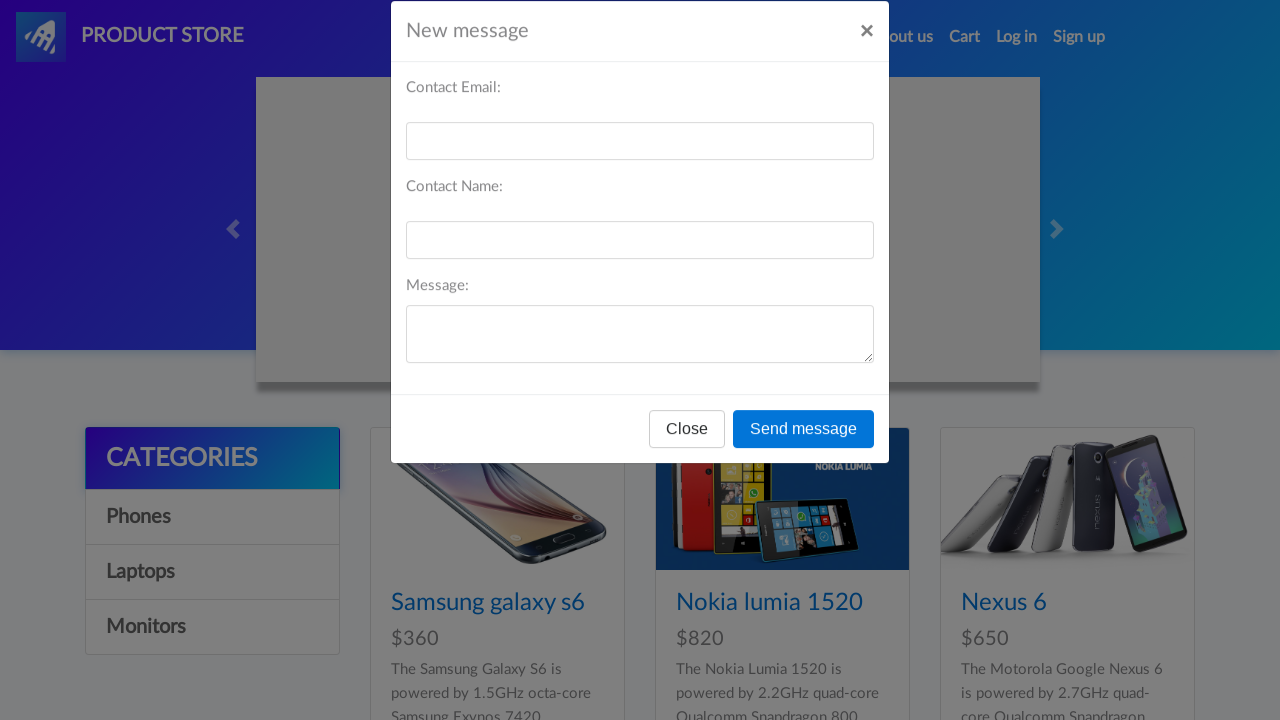

Filled contact email field with 'ljiljana@pavlovic023.com' on #recipient-email
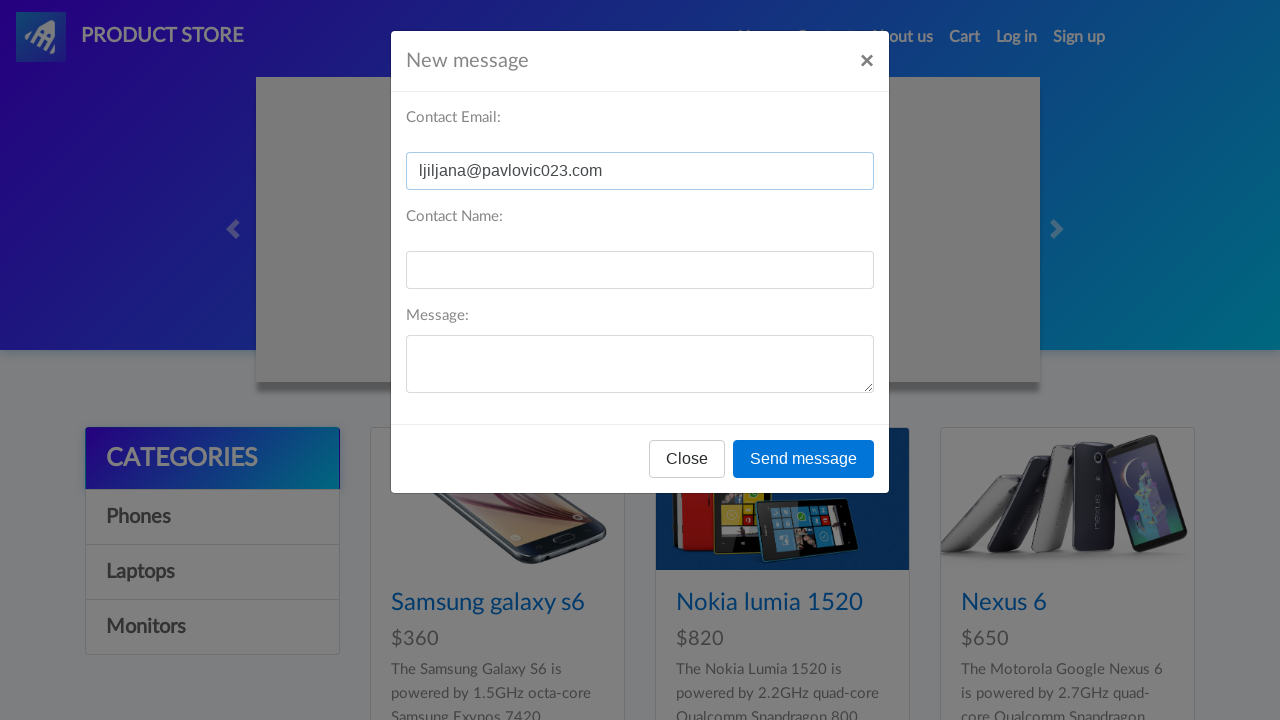

Filled message field with 'aA0!' on #message-text
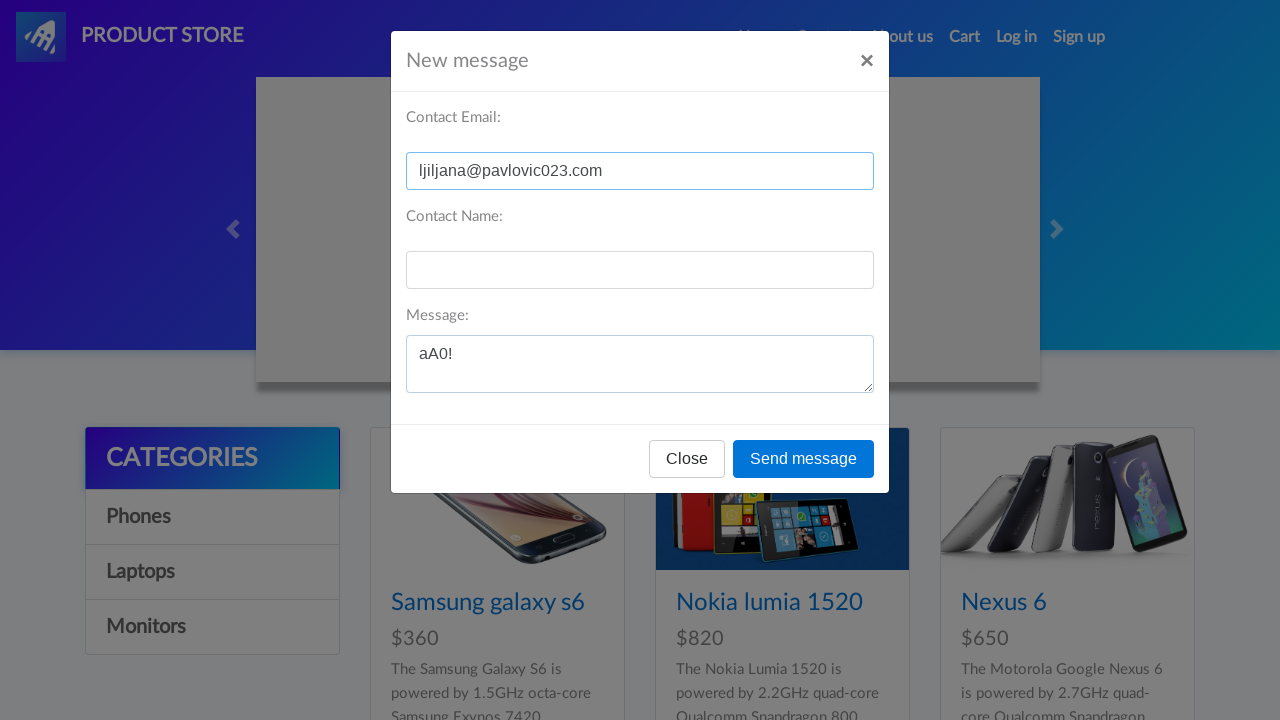

Clicked send message button without contact name field filled at (804, 459) on button[onclick='send()']
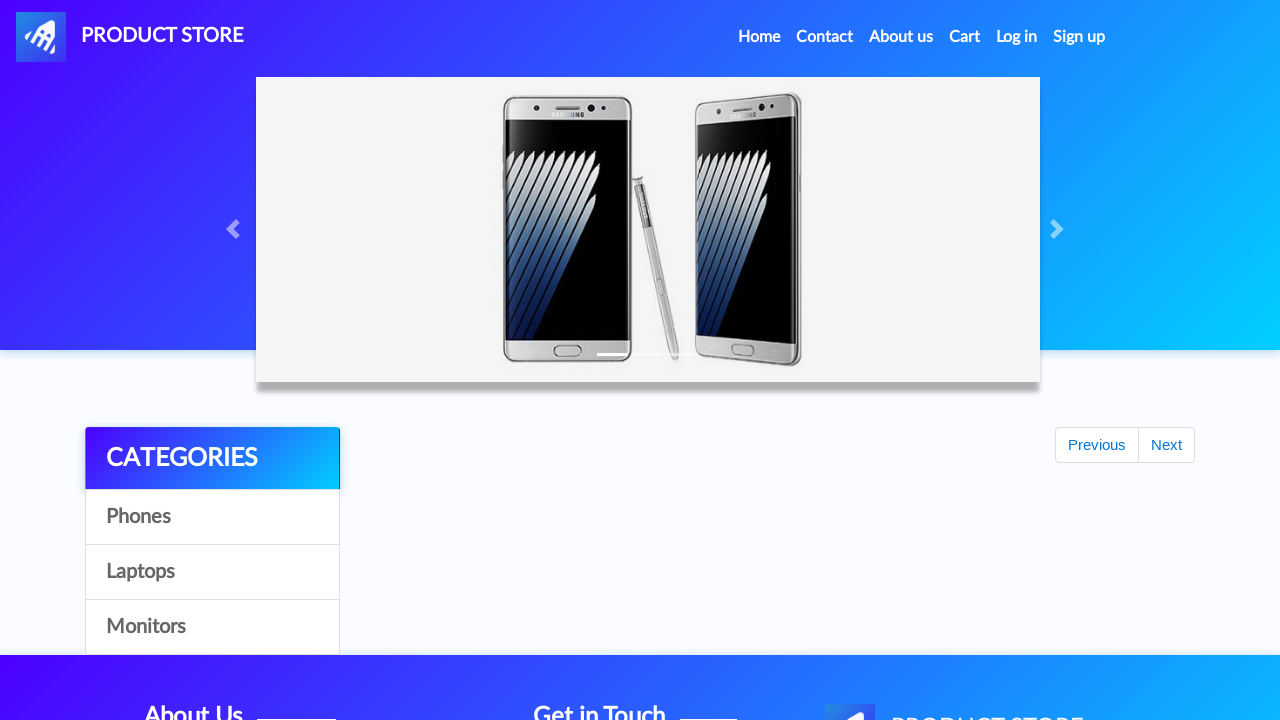

Dialog appeared and was accepted, confirming that message sending failed due to empty contact name field
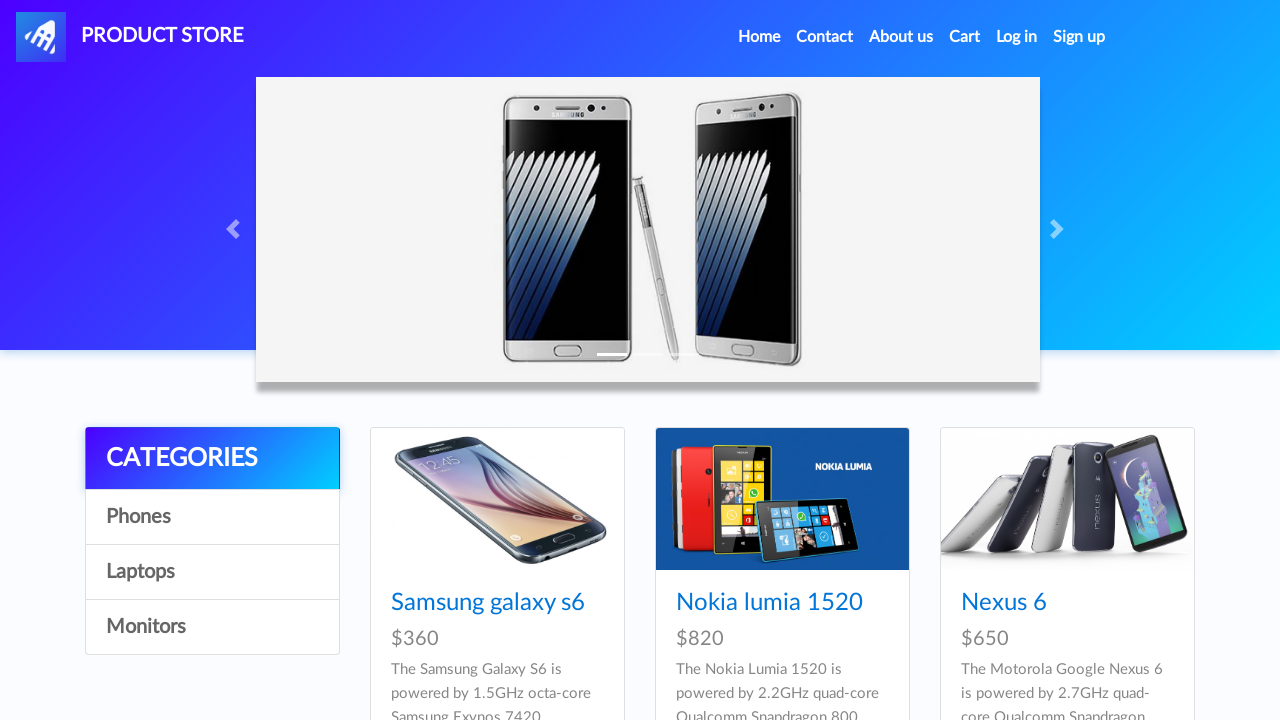

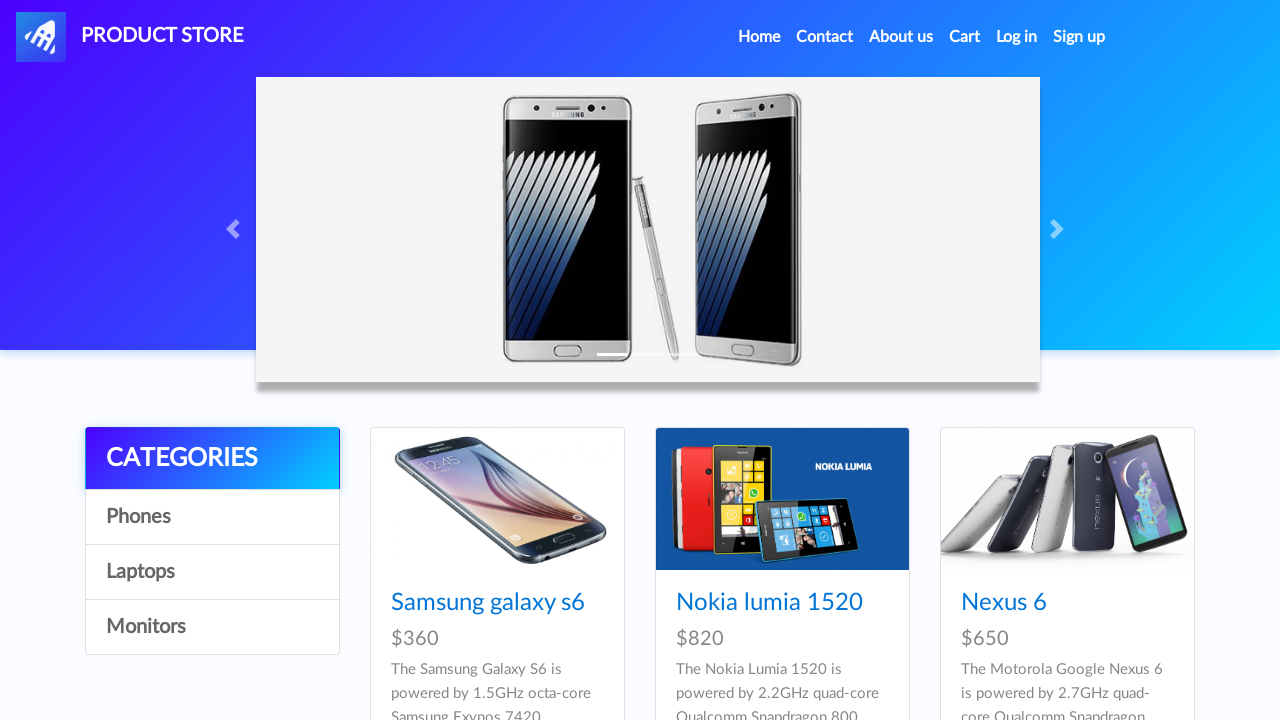